Tests browser interaction by navigating to a Selenium test page and clicking a button that triggers a JavaScript exception. The test verifies the page loads and the button is clickable.

Starting URL: https://www.selenium.dev/selenium/web/bidi/logEntryAdded.html

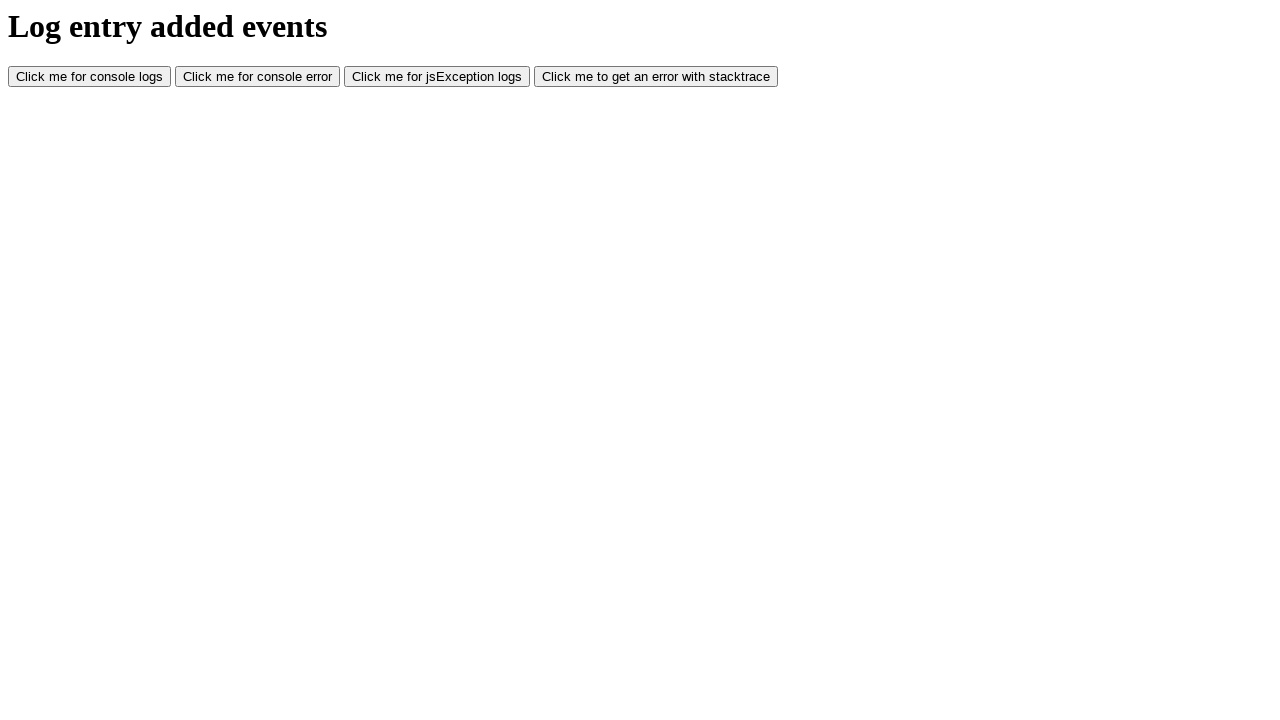

Navigated to Selenium bidi logEntryAdded test page
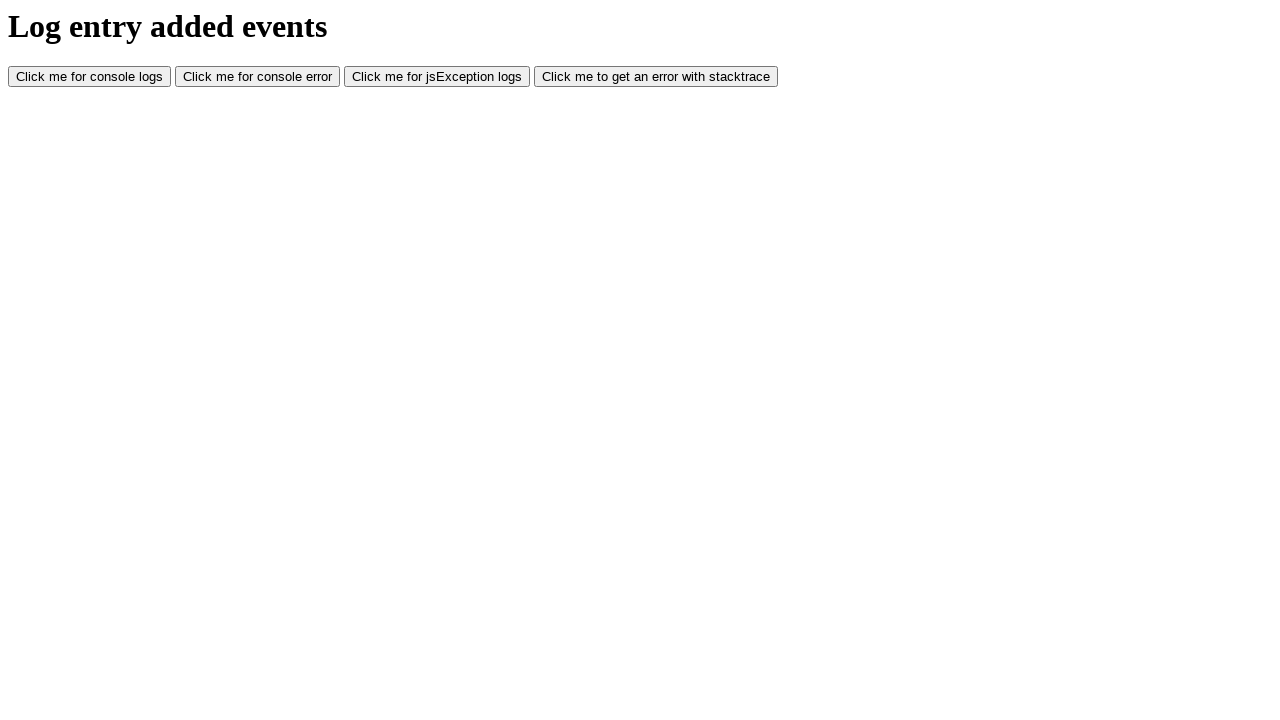

jsException button is visible and clickable
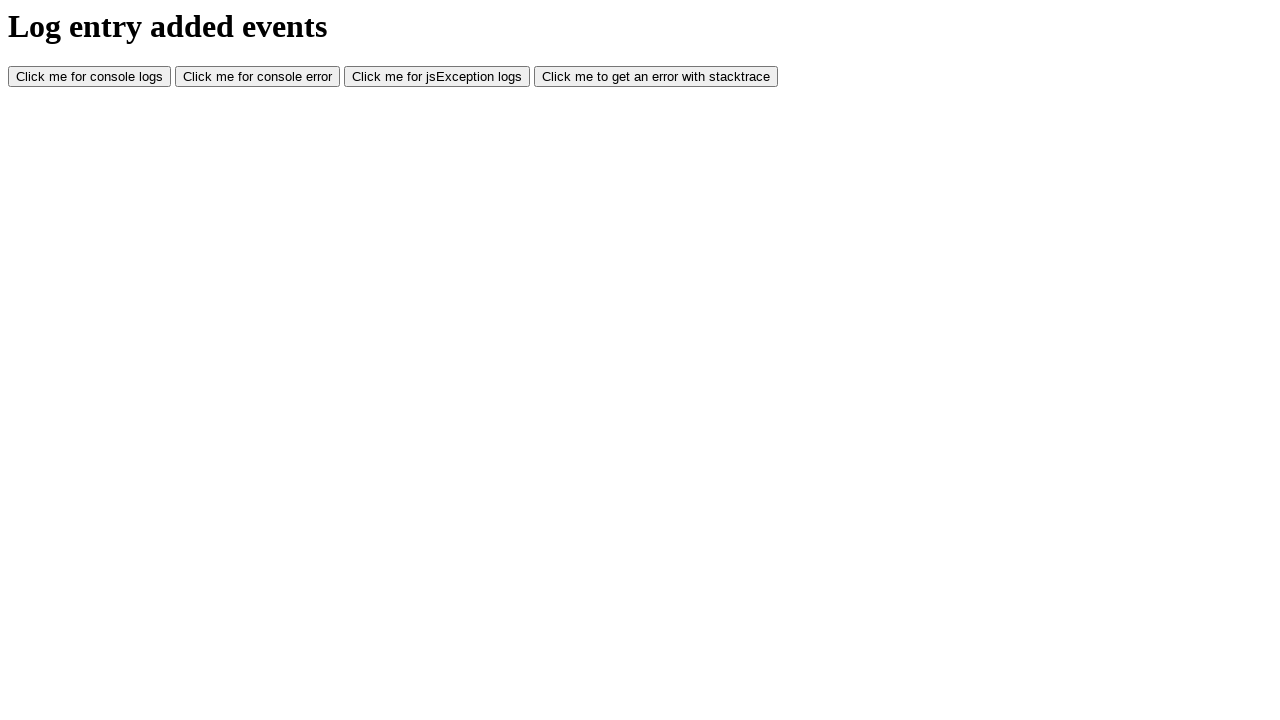

Clicked jsException button to trigger JavaScript exception at (437, 77) on #jsException
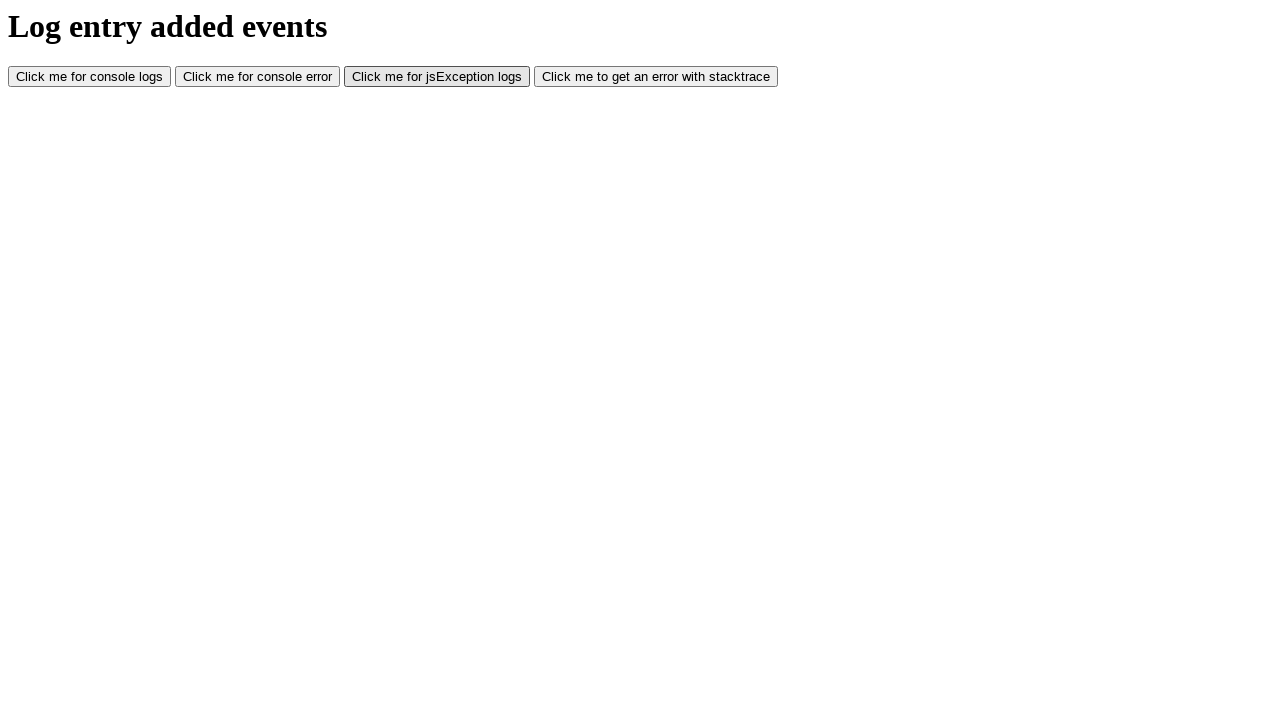

Waited for JavaScript exception to be triggered
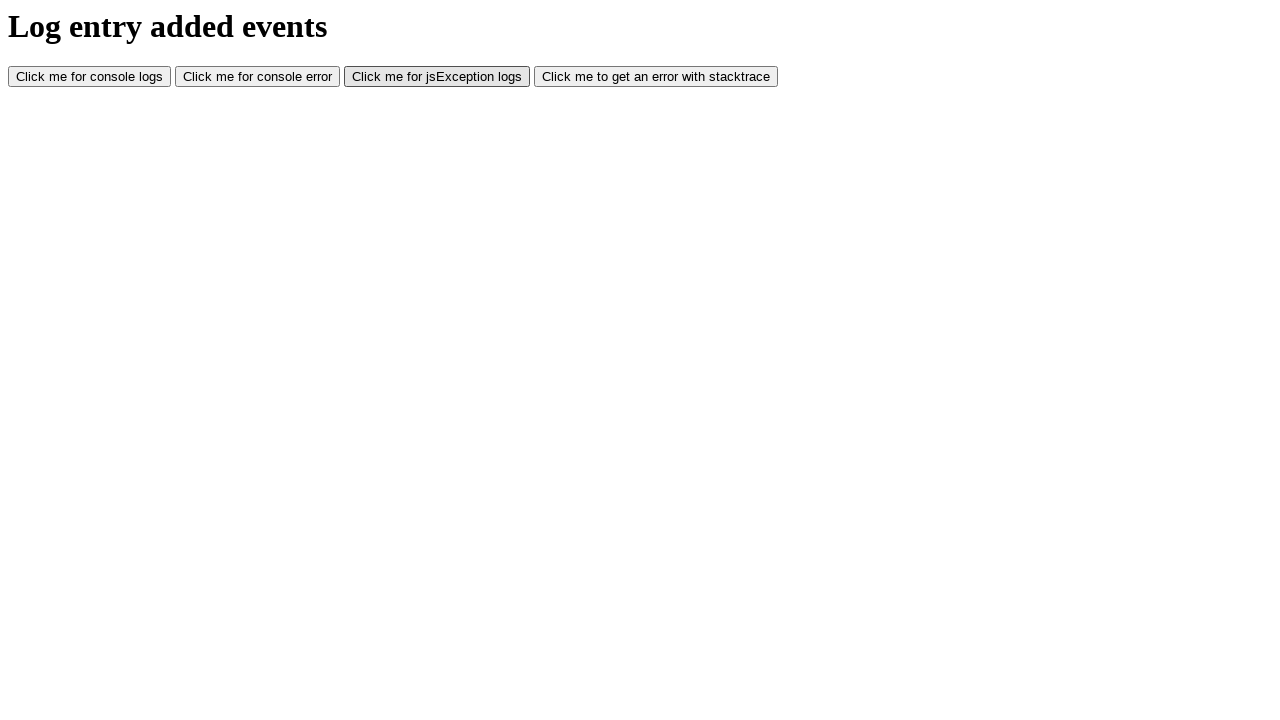

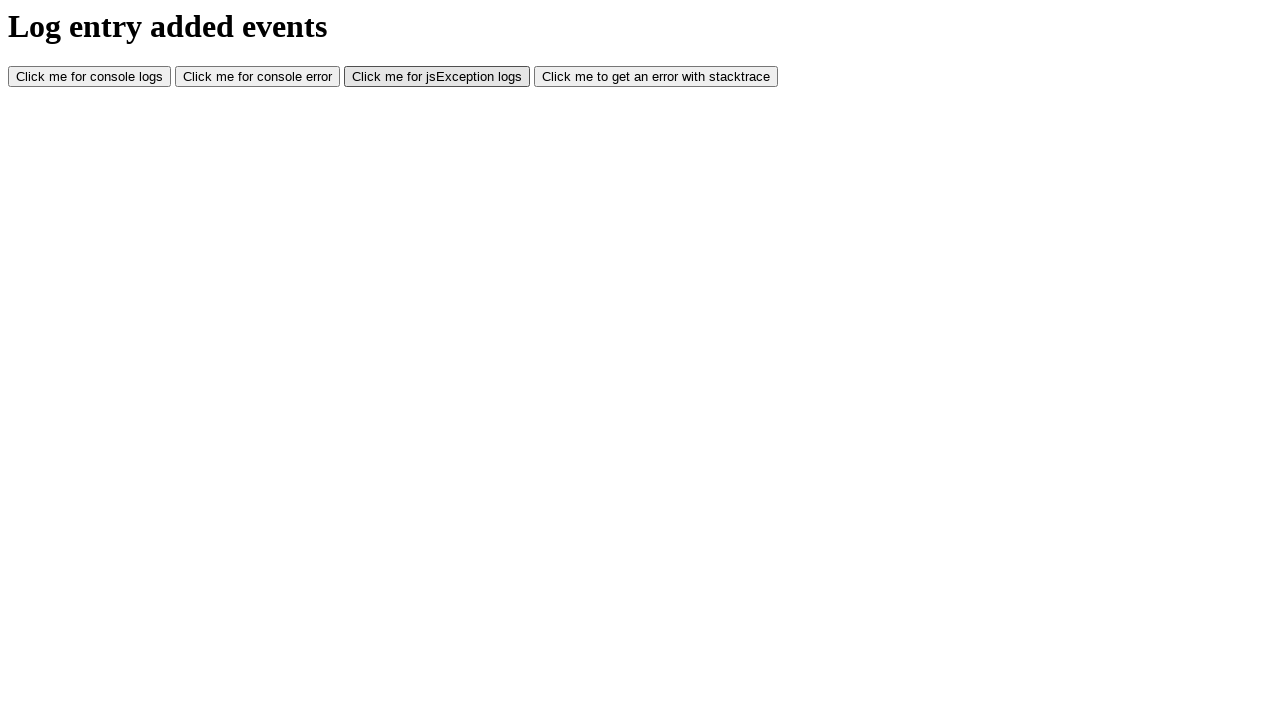